Tests filtering to display only completed todo items

Starting URL: https://demo.playwright.dev/todomvc

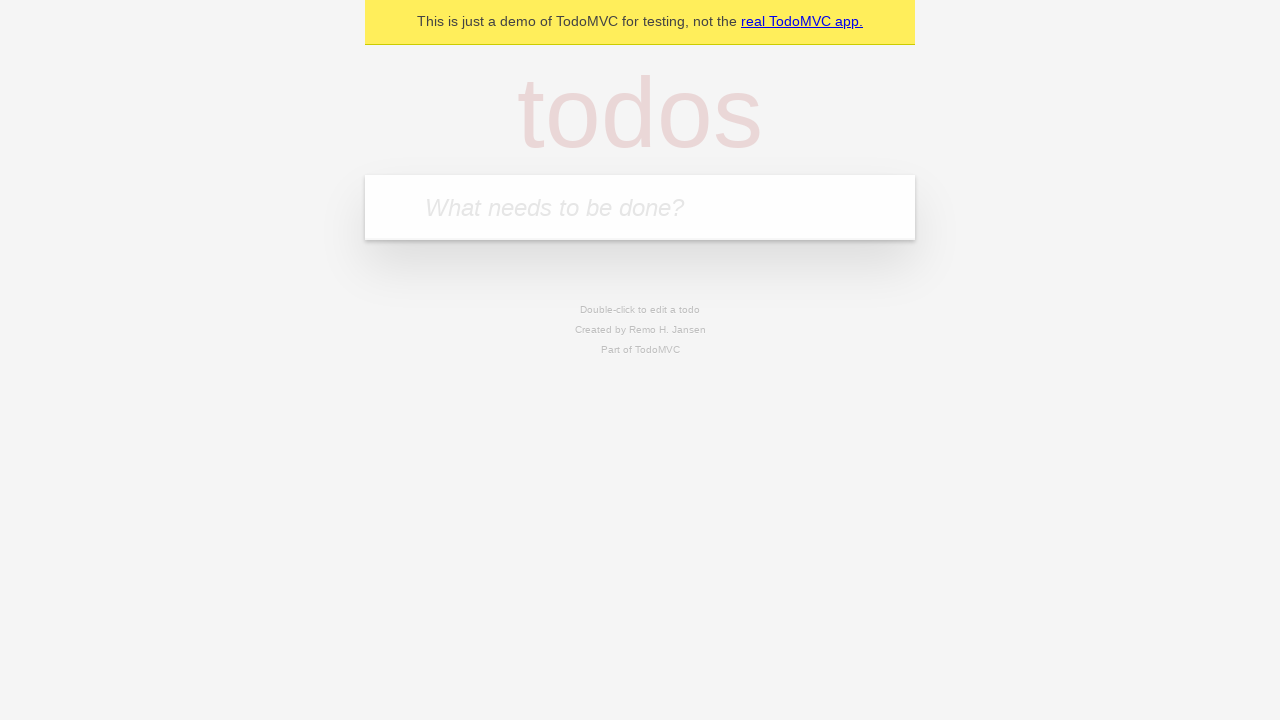

Located the 'What needs to be done?' input field
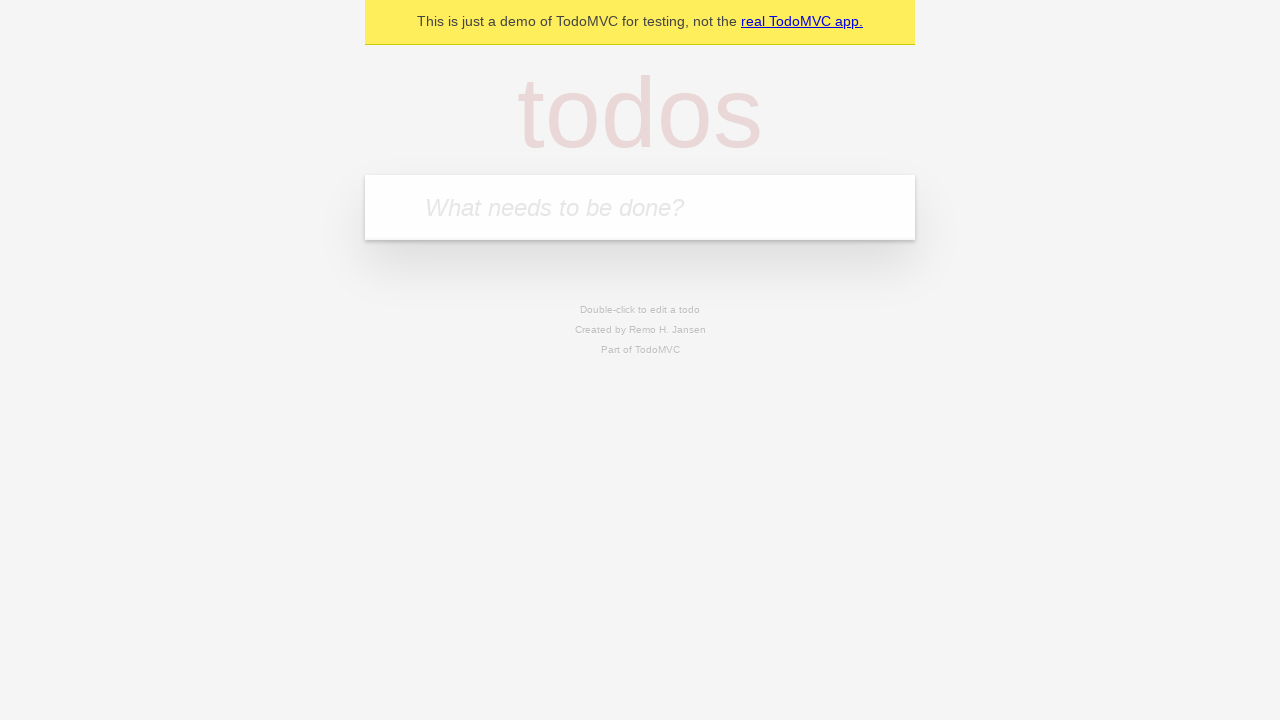

Filled todo input with 'buy some cheese' on internal:attr=[placeholder="What needs to be done?"i]
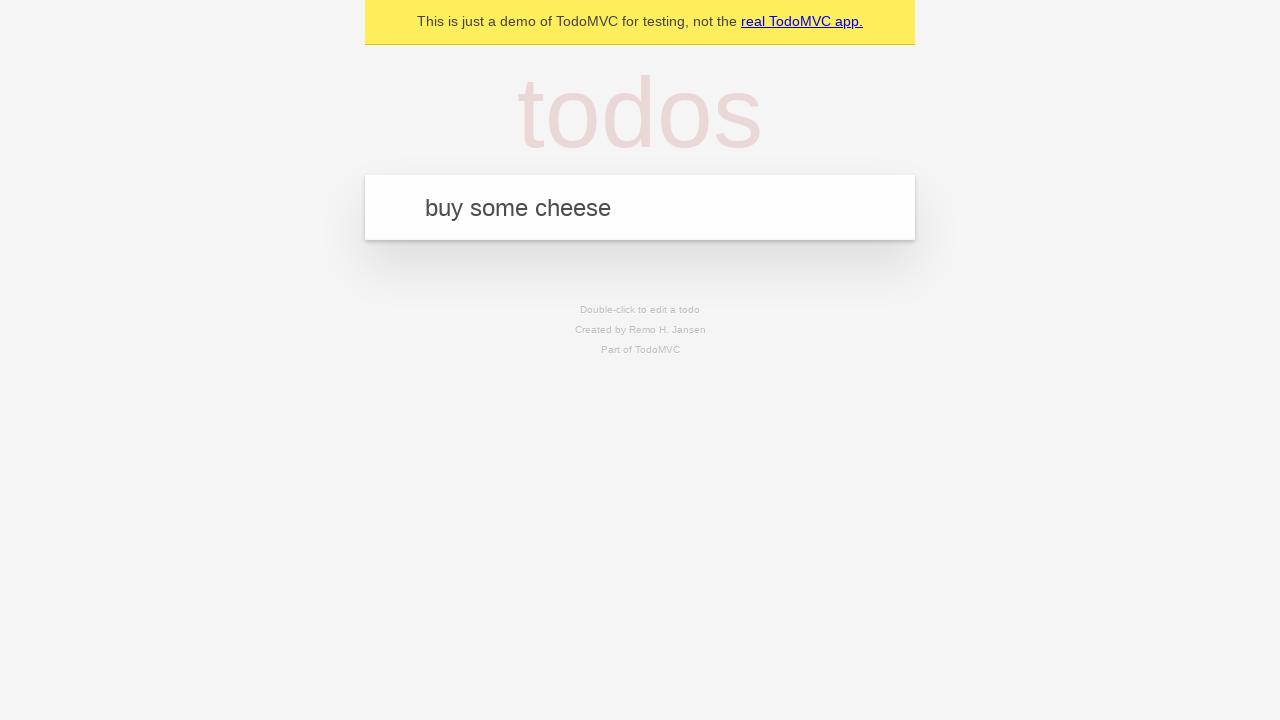

Pressed Enter to create todo 'buy some cheese' on internal:attr=[placeholder="What needs to be done?"i]
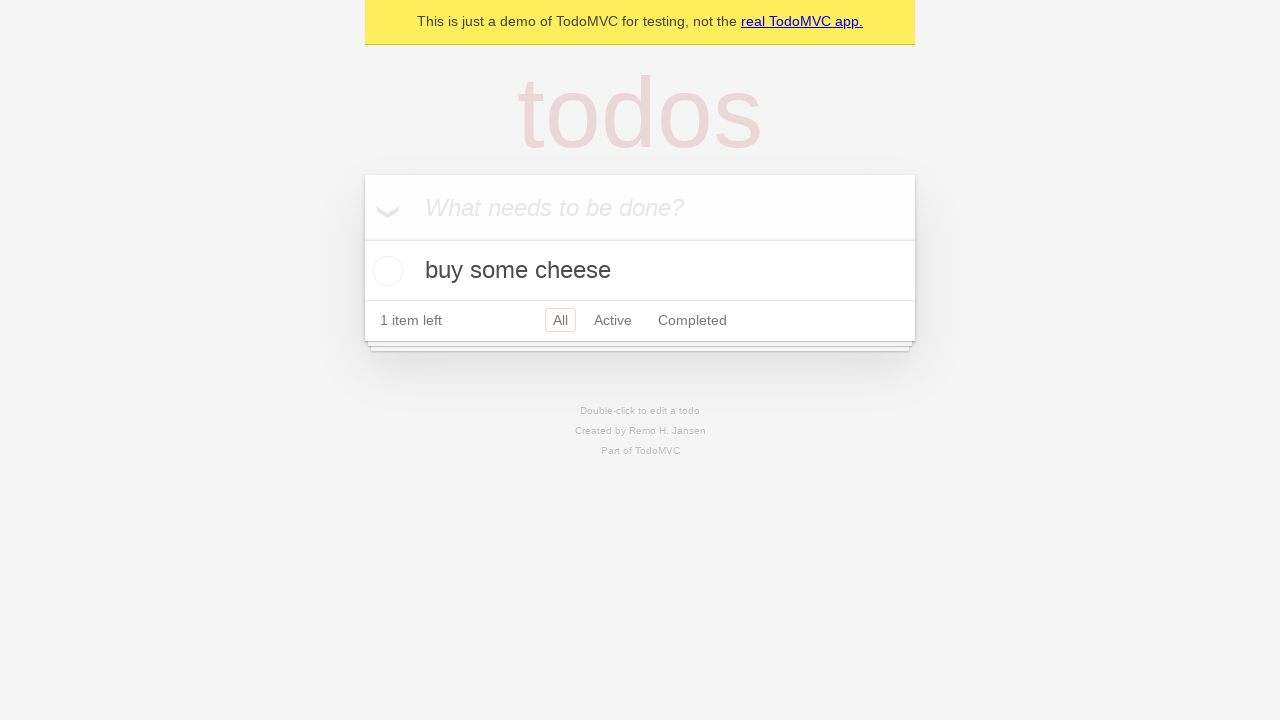

Filled todo input with 'feed the cat' on internal:attr=[placeholder="What needs to be done?"i]
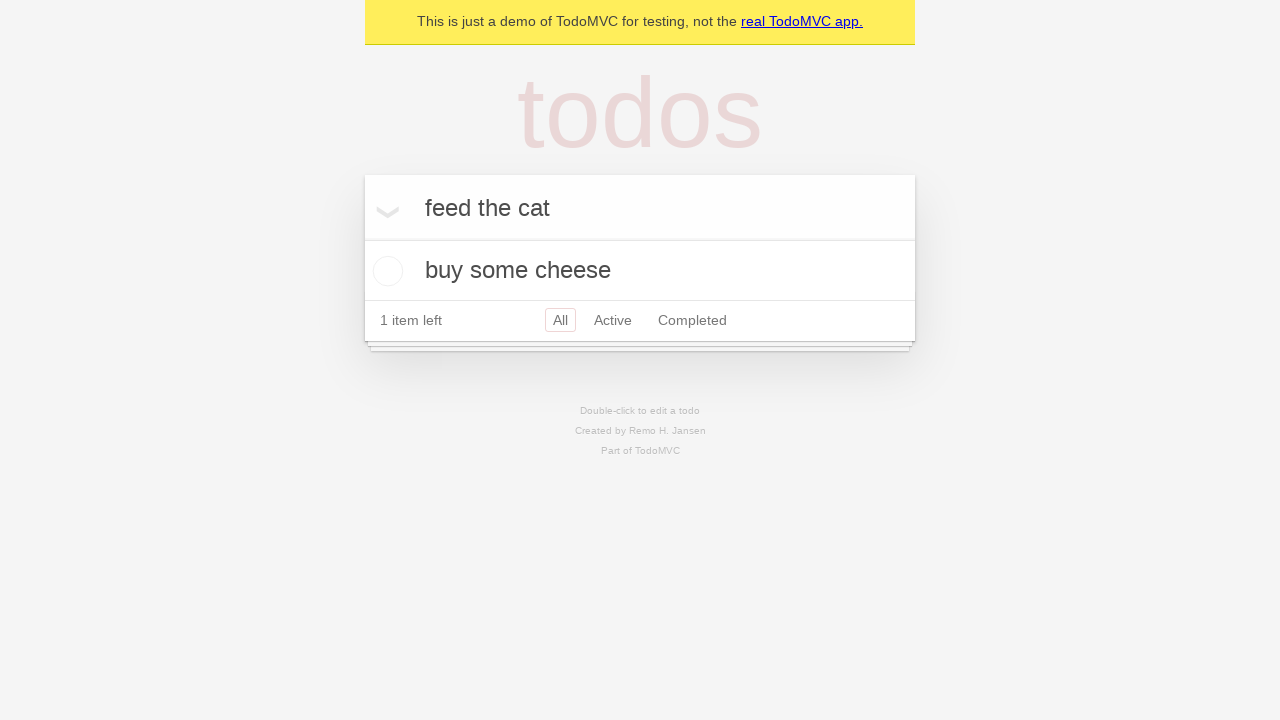

Pressed Enter to create todo 'feed the cat' on internal:attr=[placeholder="What needs to be done?"i]
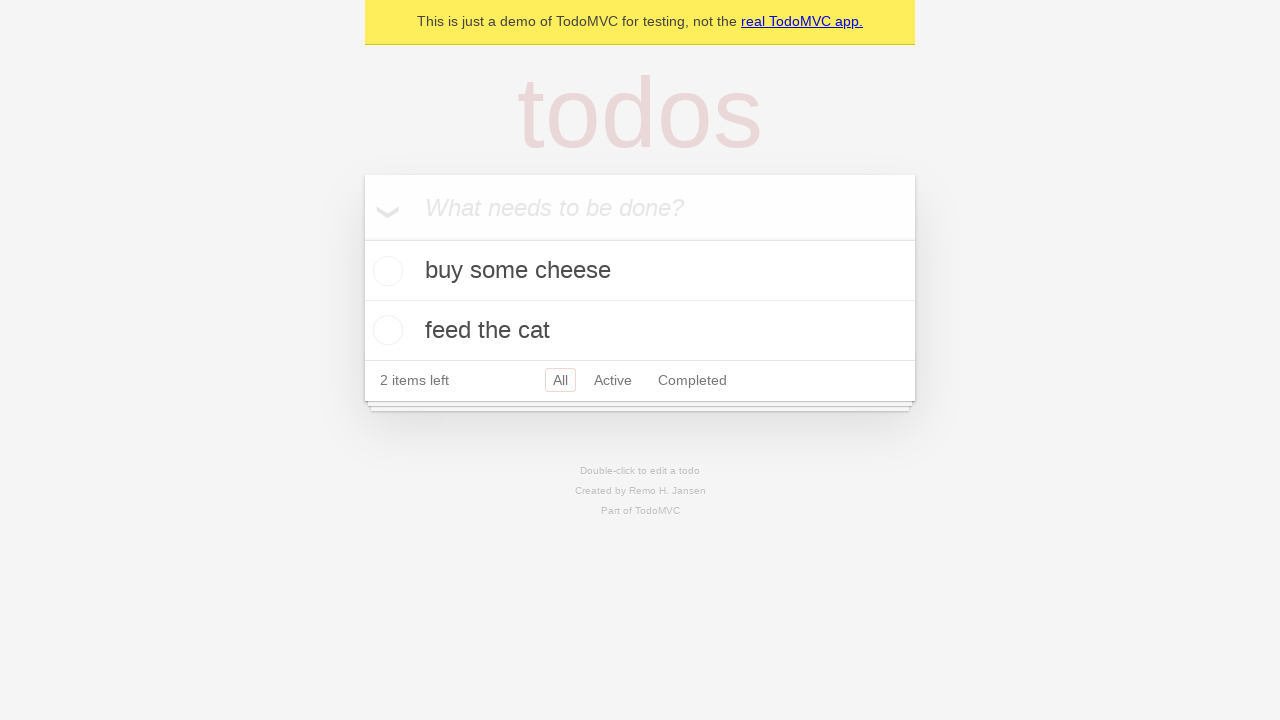

Filled todo input with 'book a doctors appointment' on internal:attr=[placeholder="What needs to be done?"i]
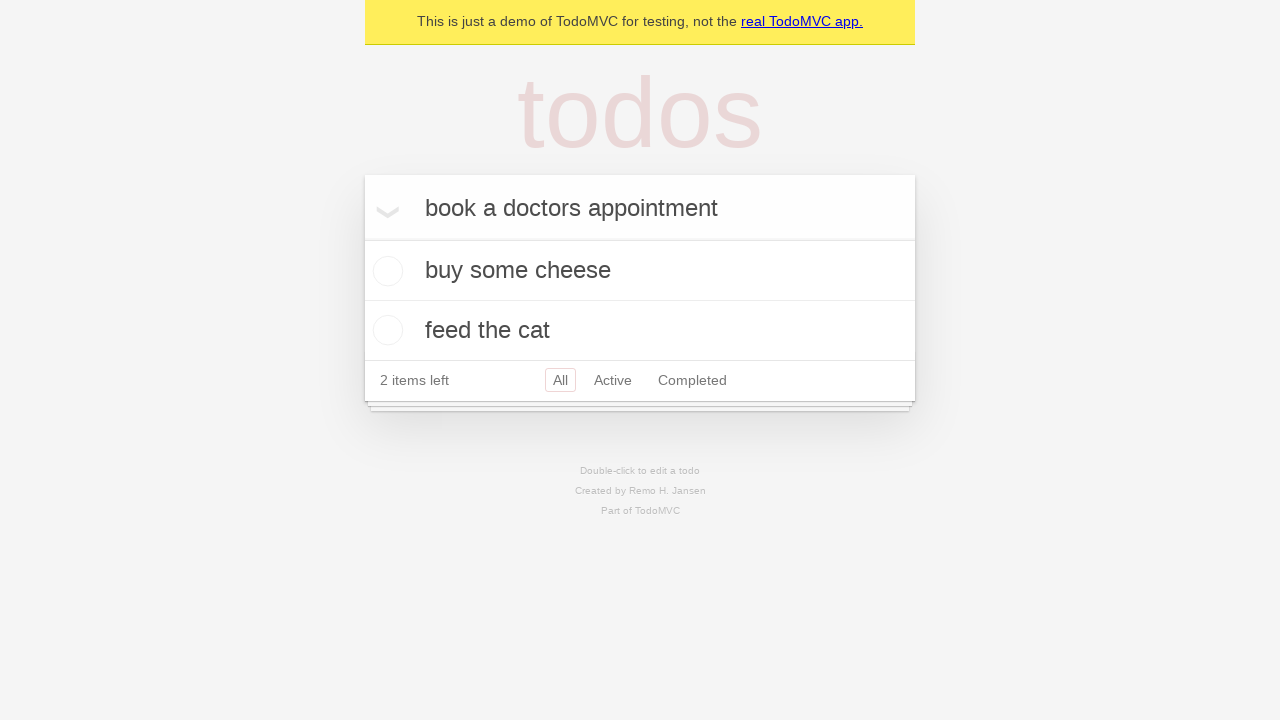

Pressed Enter to create todo 'book a doctors appointment' on internal:attr=[placeholder="What needs to be done?"i]
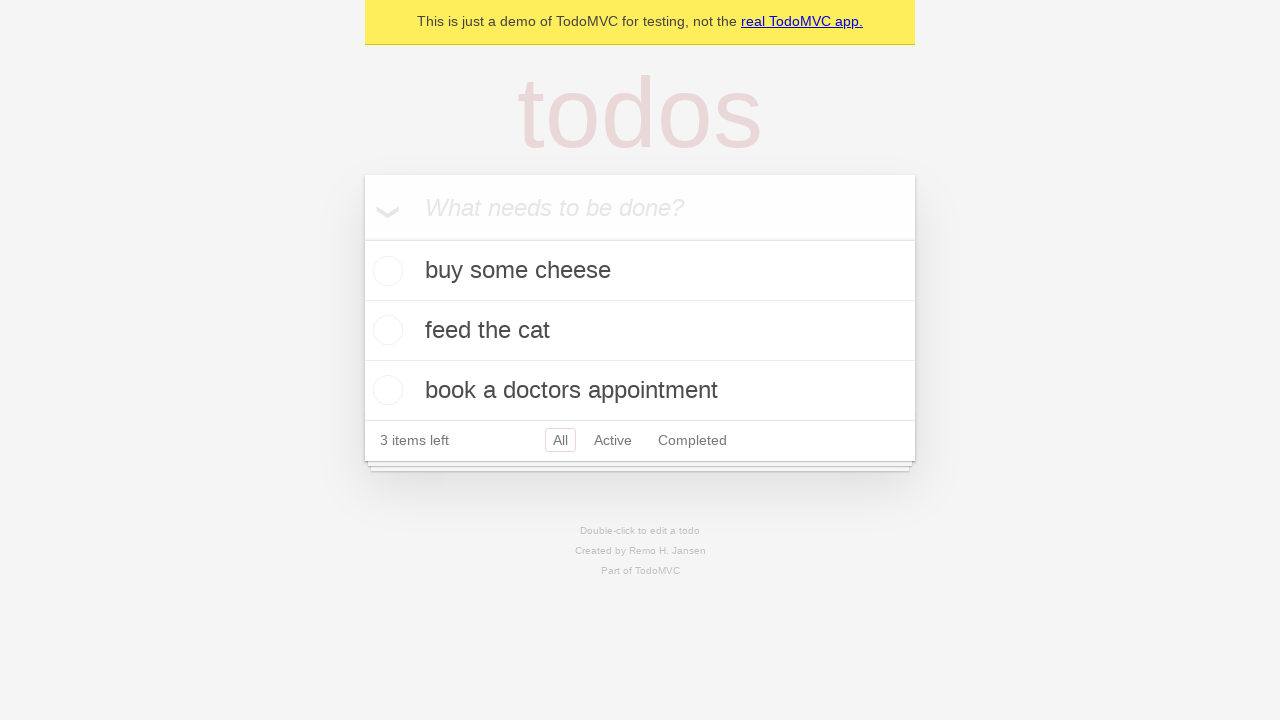

Waited for all 3 todo items to be created
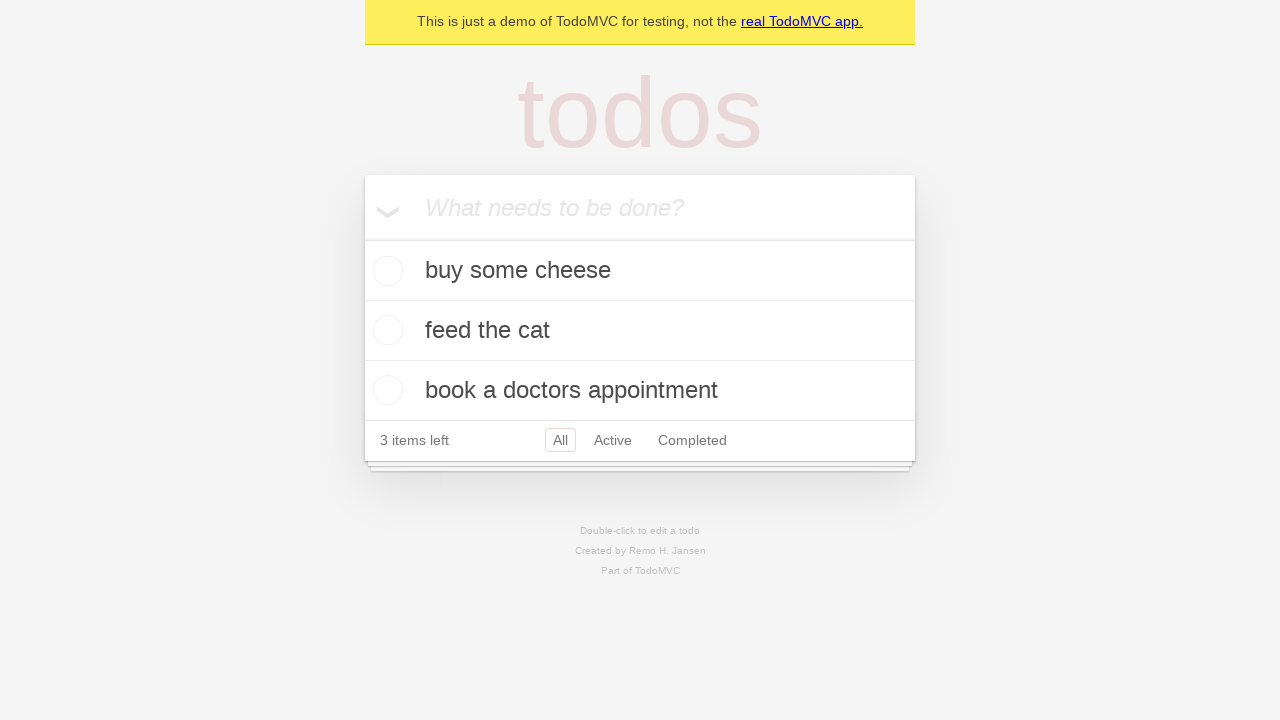

Checked the checkbox for the second todo item to mark it as completed at (385, 330) on internal:testid=[data-testid="todo-item"s] >> nth=1 >> internal:role=checkbox
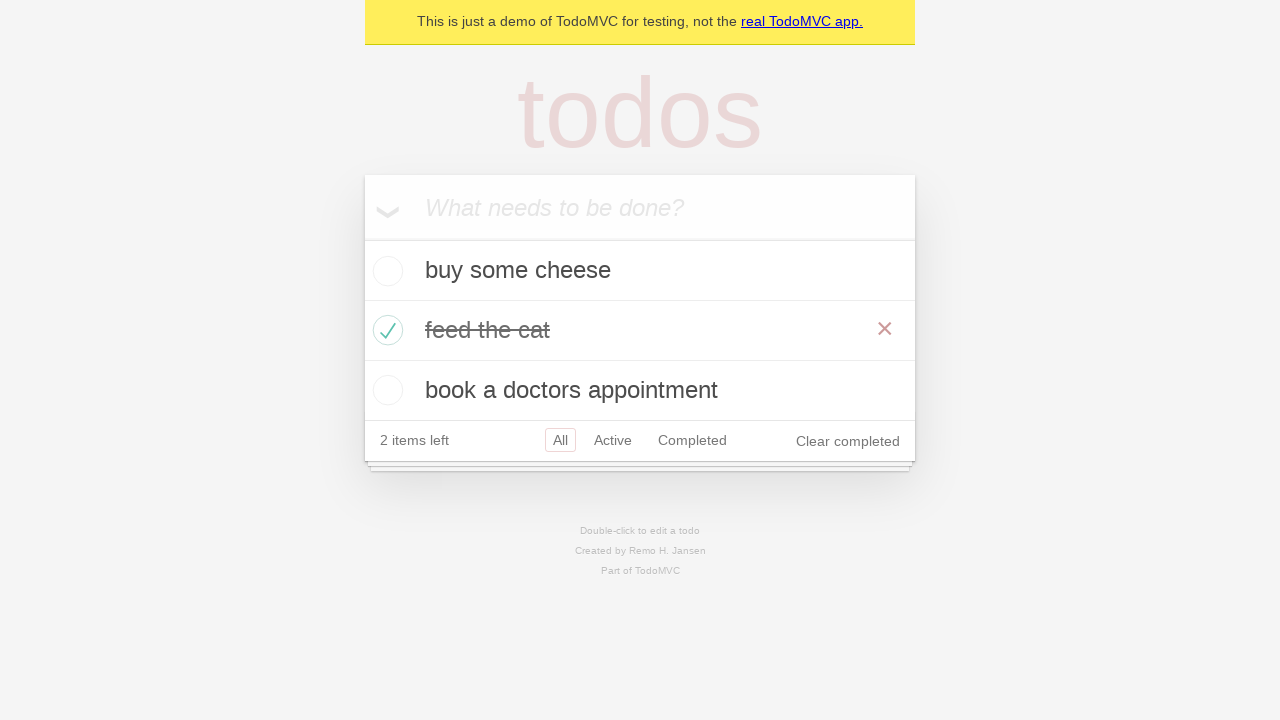

Clicked the 'Completed' filter link at (692, 440) on internal:role=link[name="Completed"i]
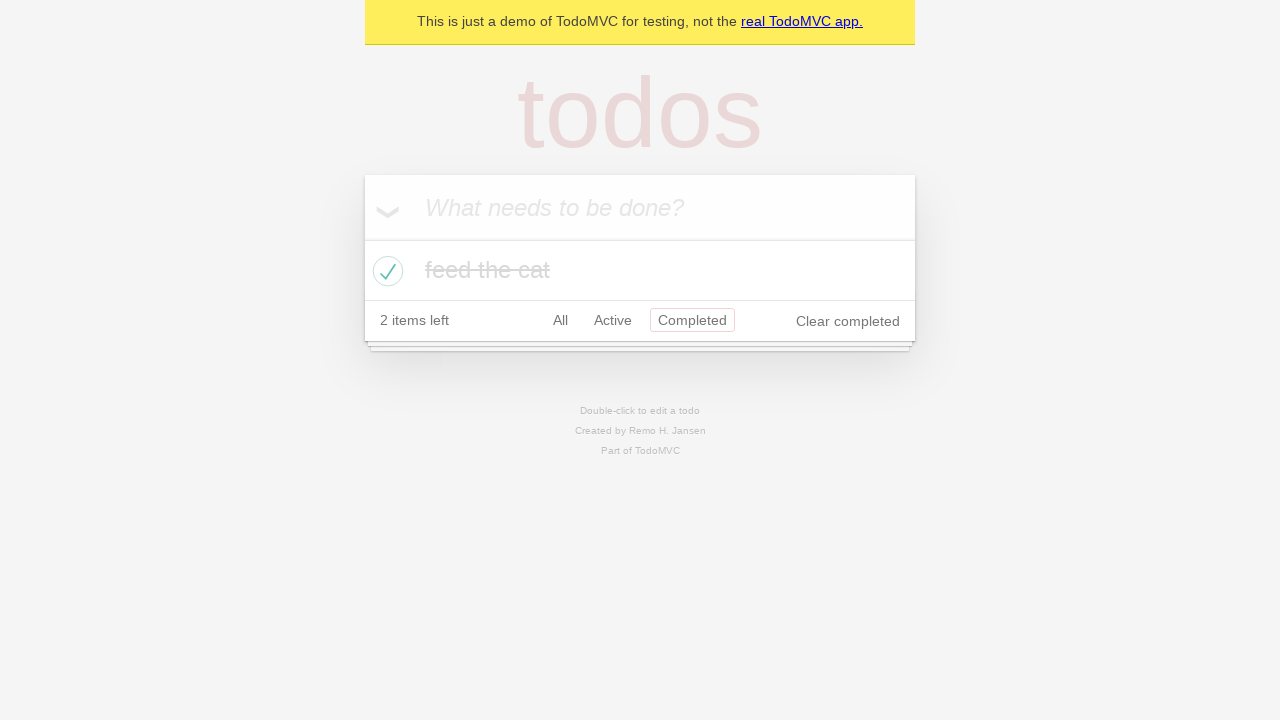

Waited for filtered view to display only 1 completed todo item
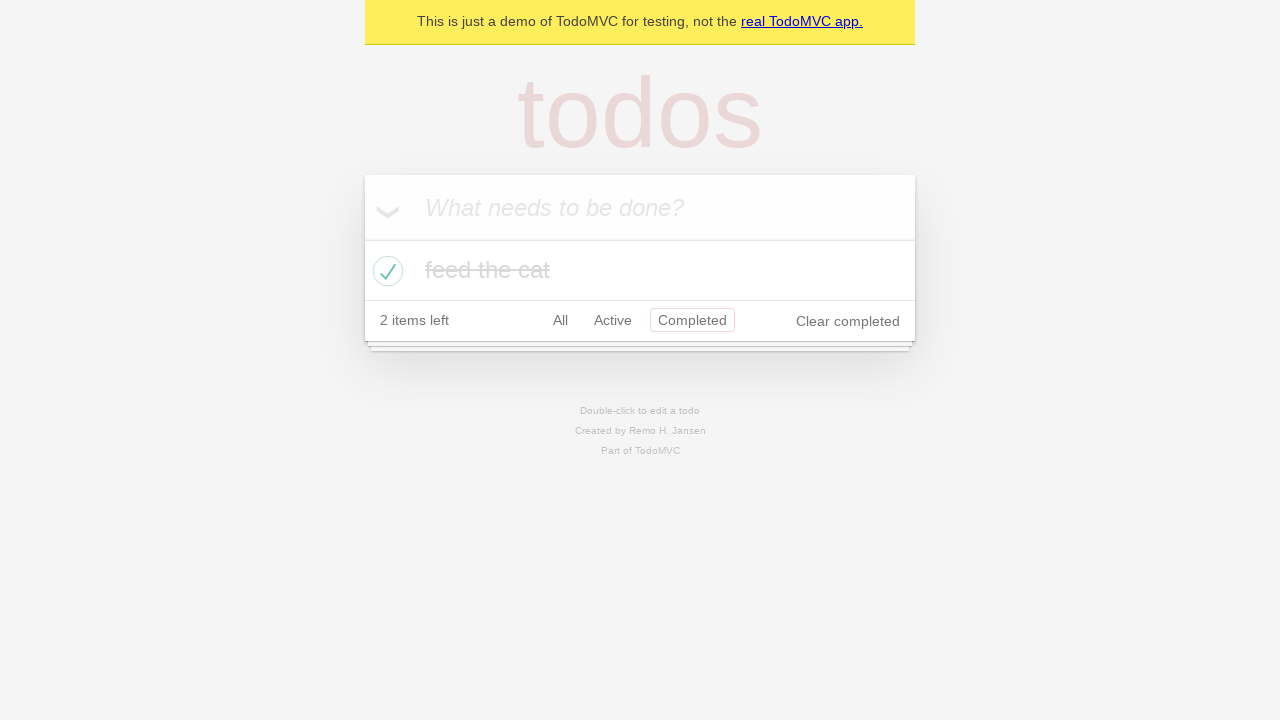

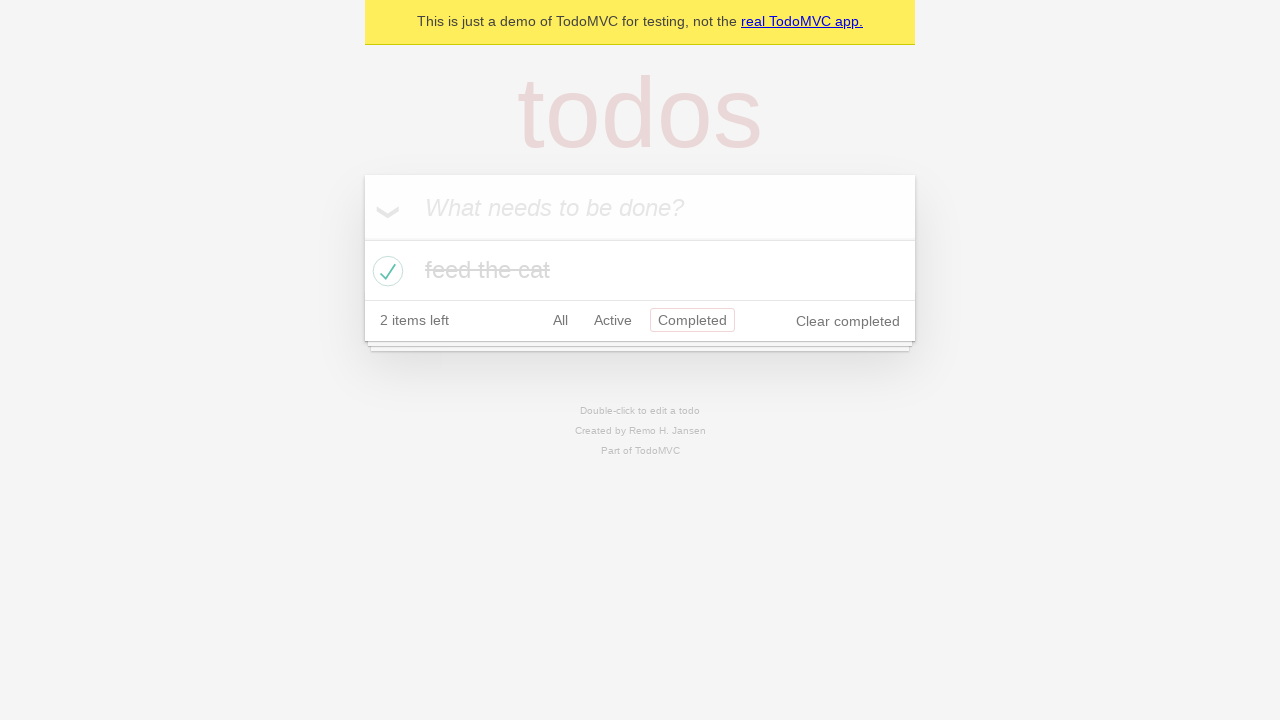